Double-clicks a button that triggers an alert and accepts it

Starting URL: https://artoftesting.com/samplesiteforselenium

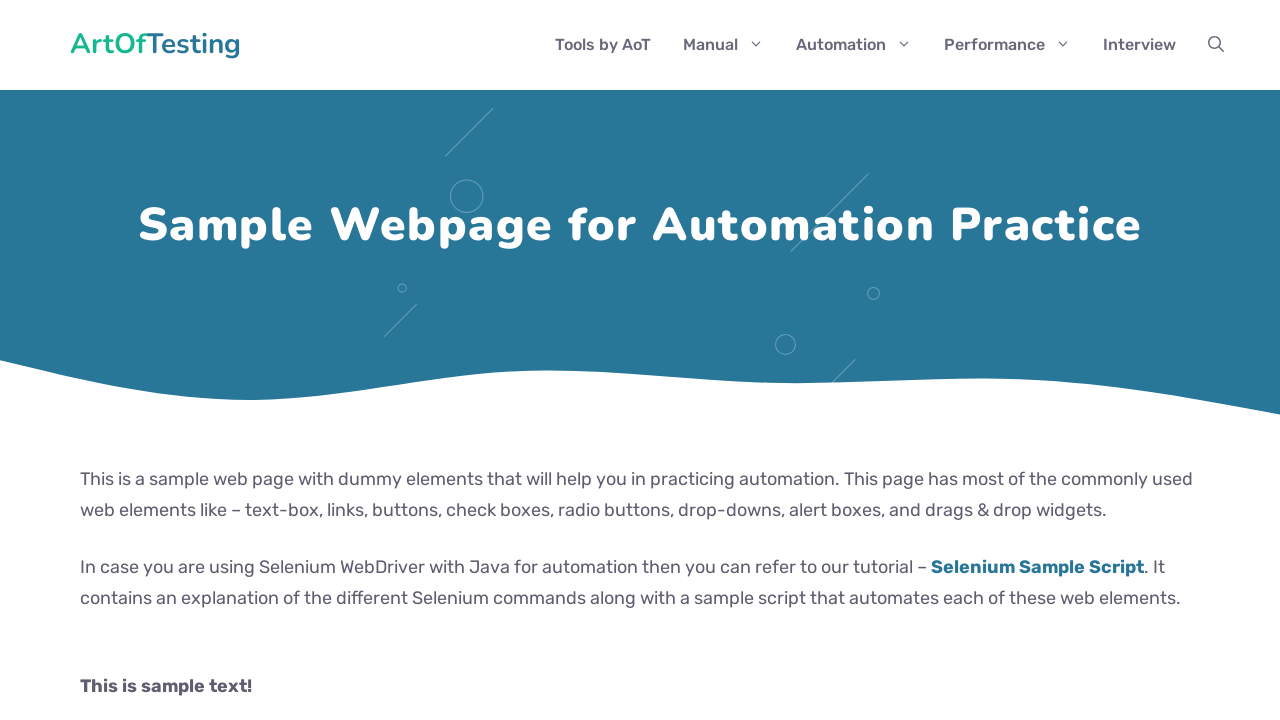

Navigated to Art of Testing sample site
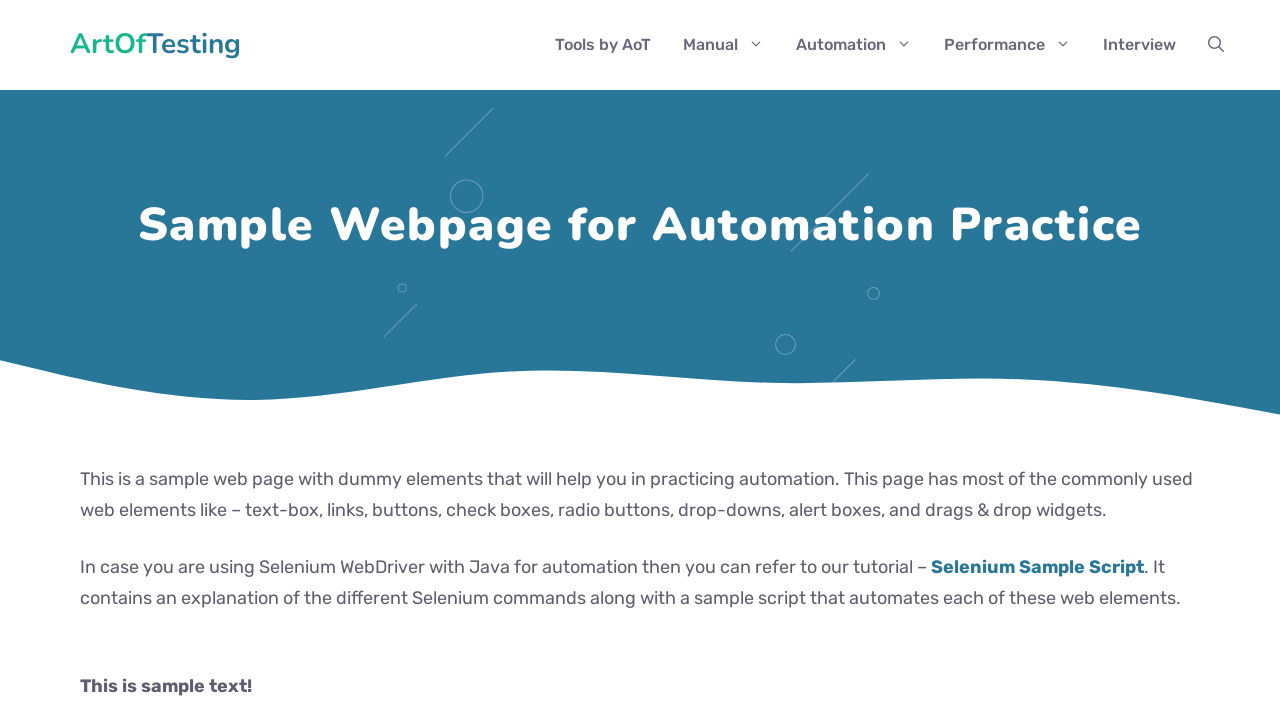

Double-clicked the dblClkBtn button to trigger alert at (242, 361) on xpath=//button[@id='dblClkBtn']
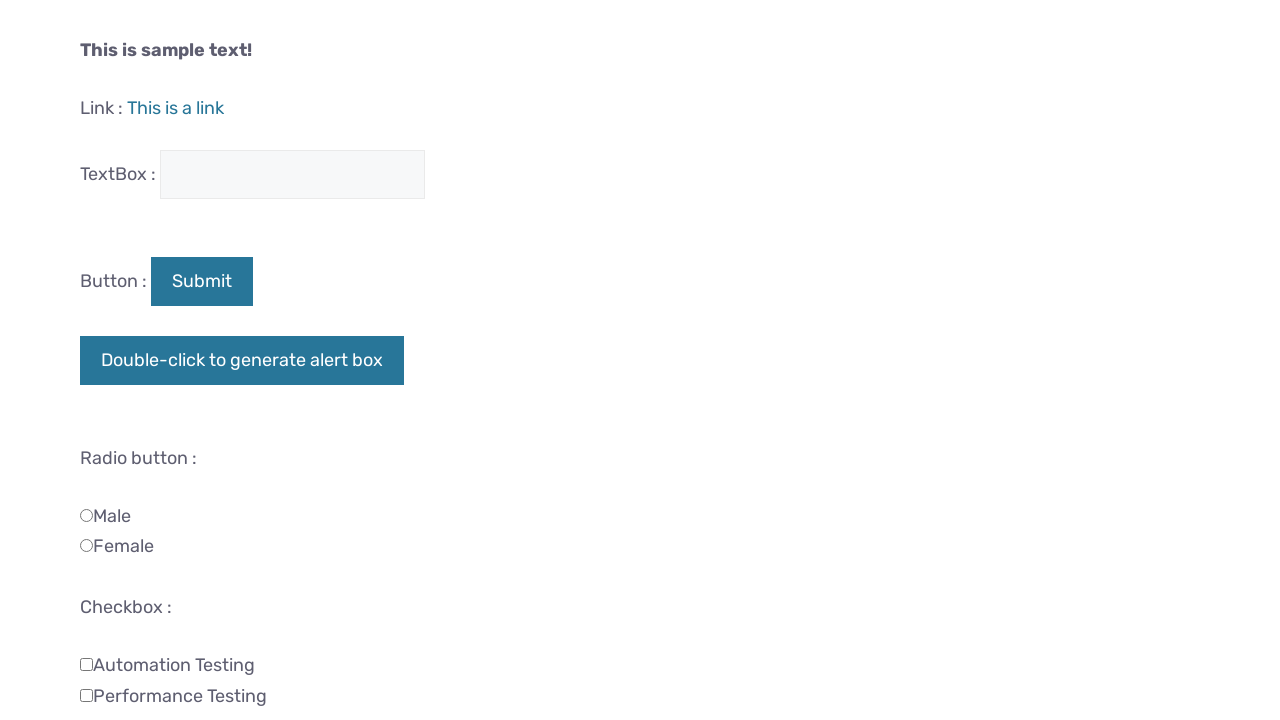

Alert dialog accepted
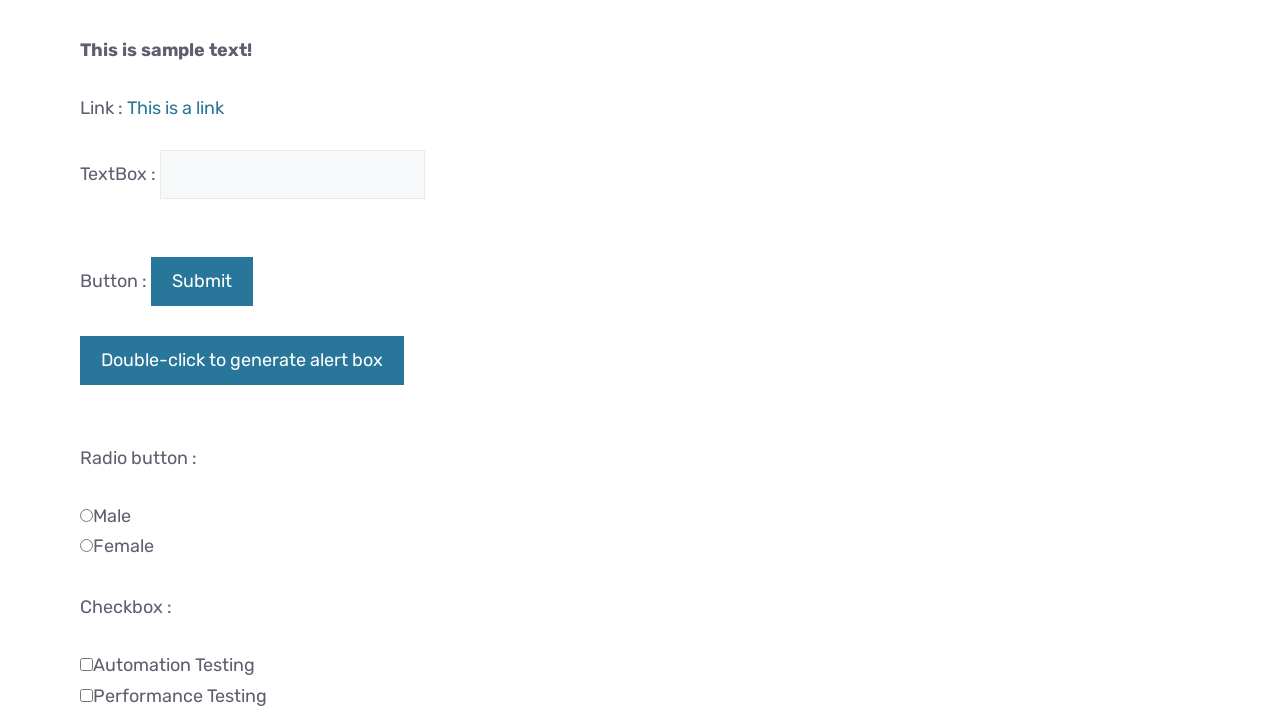

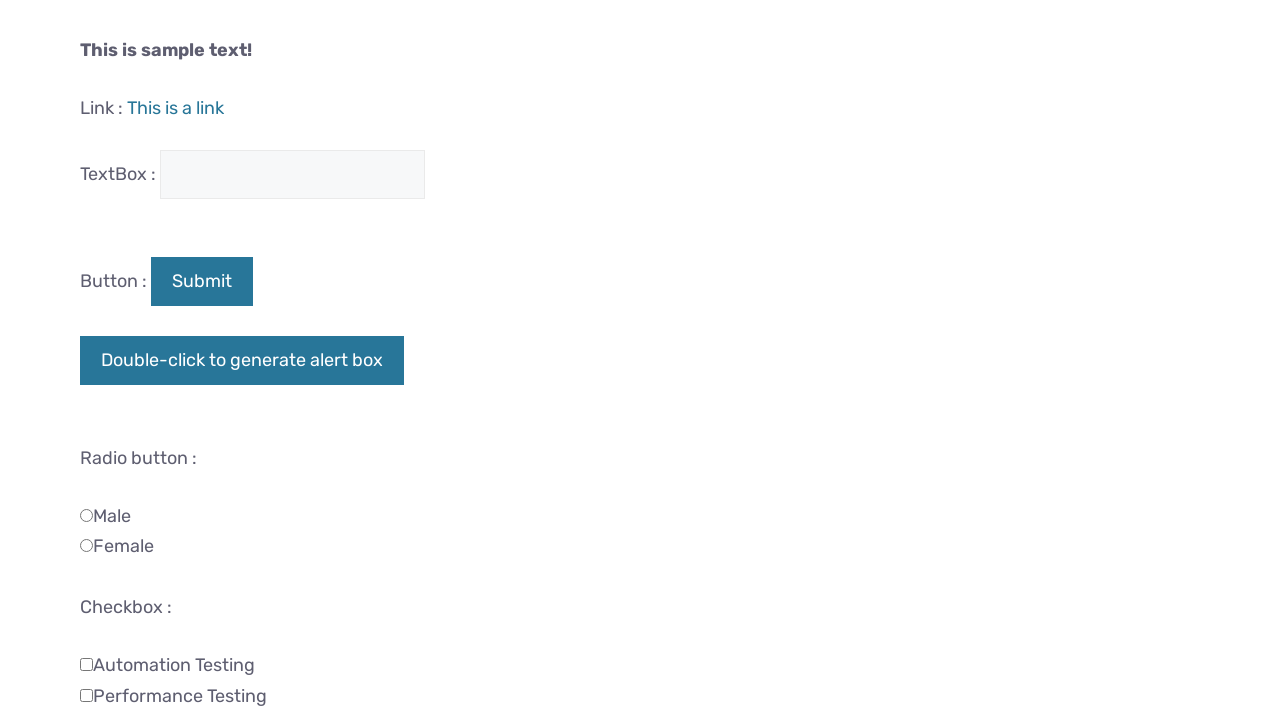